Tests dropdown functionality by navigating to the dropdown page and selecting Option 1 from the dropdown menu

Starting URL: https://the-internet.herokuapp.com/

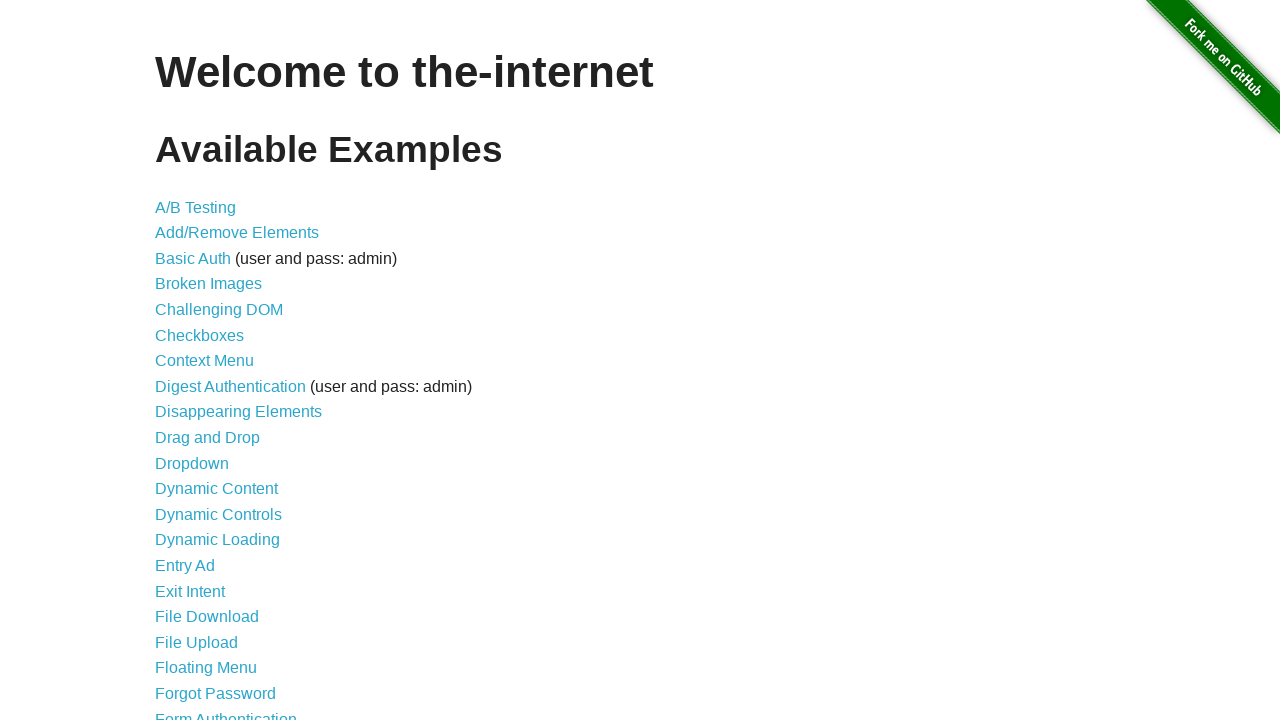

Clicked on dropdown link to navigate to dropdown page at (192, 463) on [href="/dropdown"]
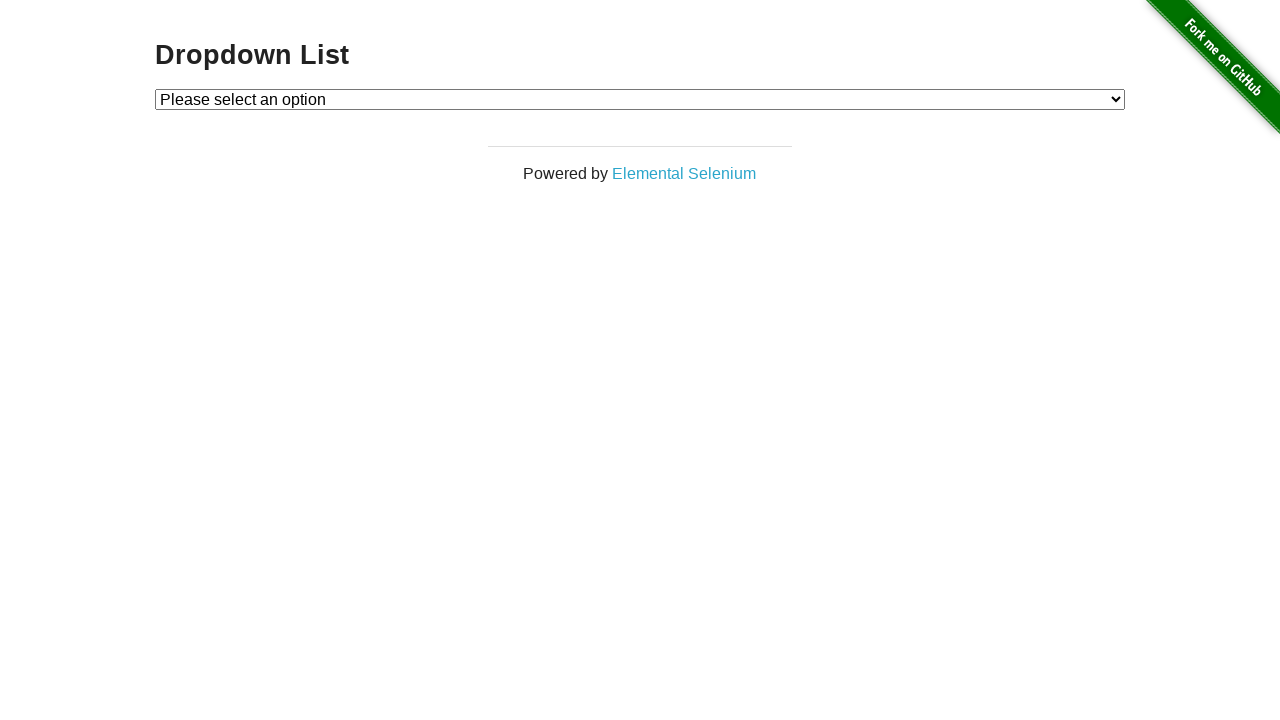

Selected Option 1 from the dropdown menu on #dropdown
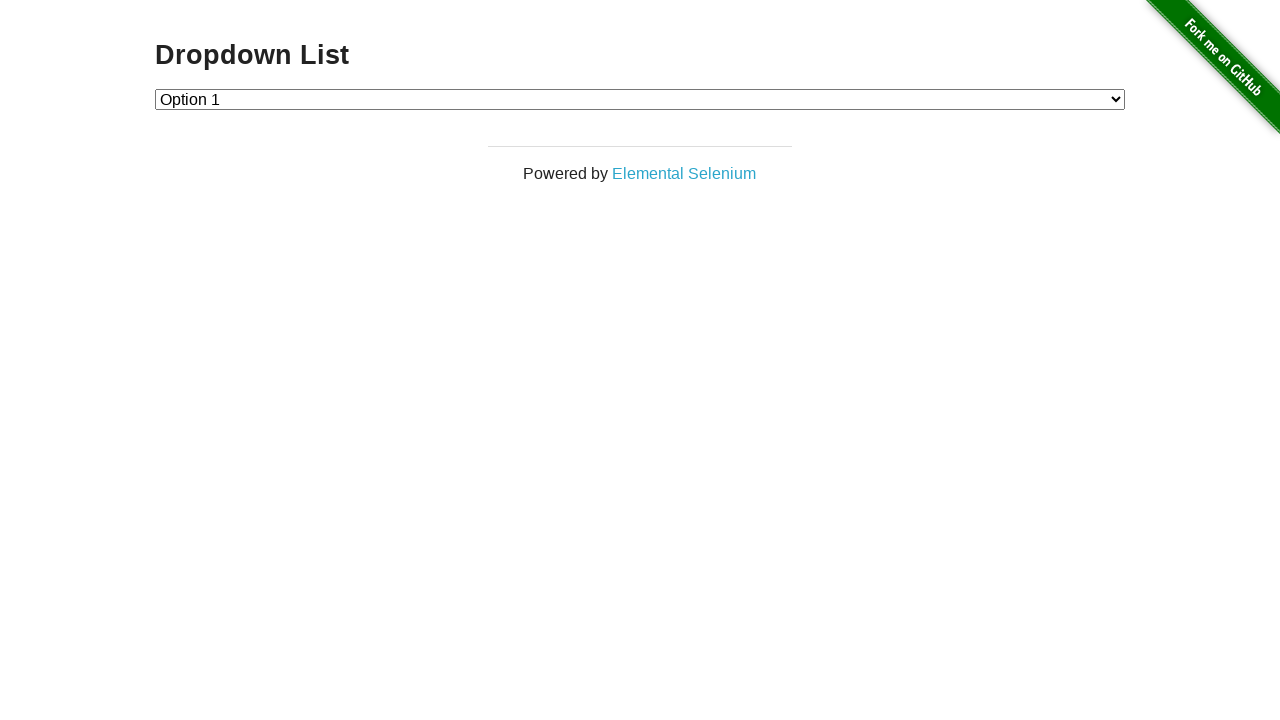

Verified that Option 1 is selected in the dropdown
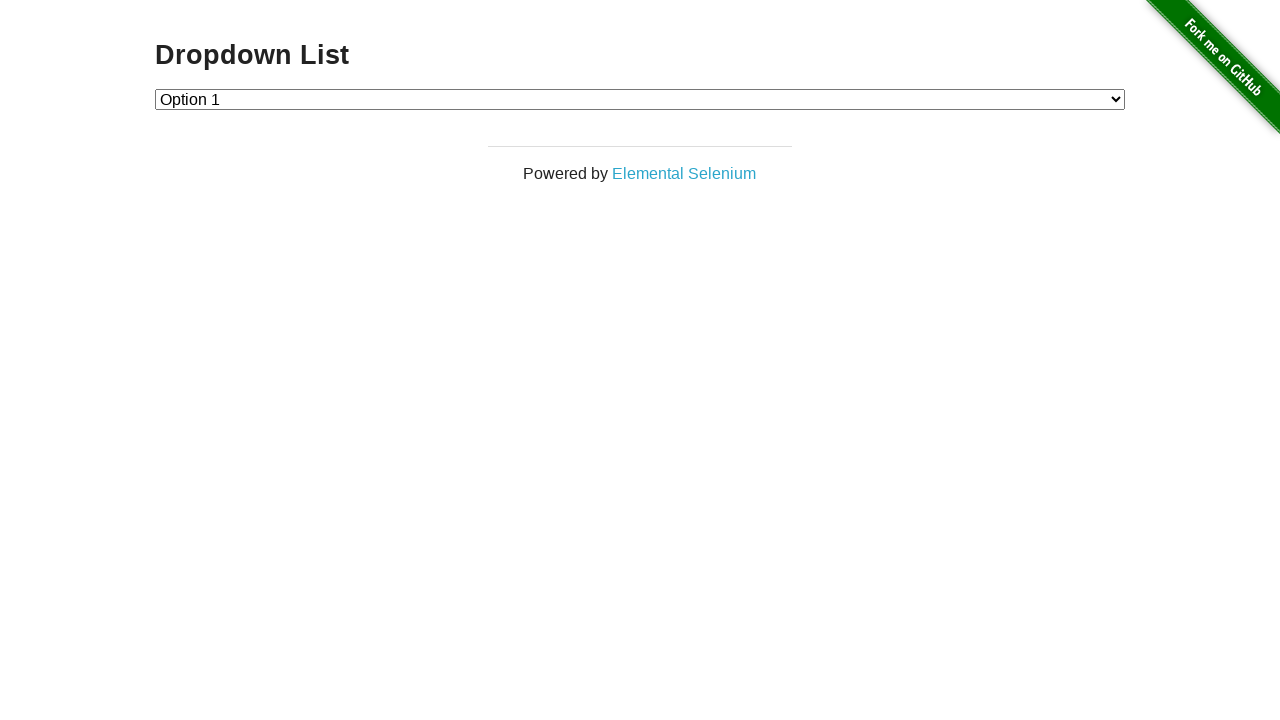

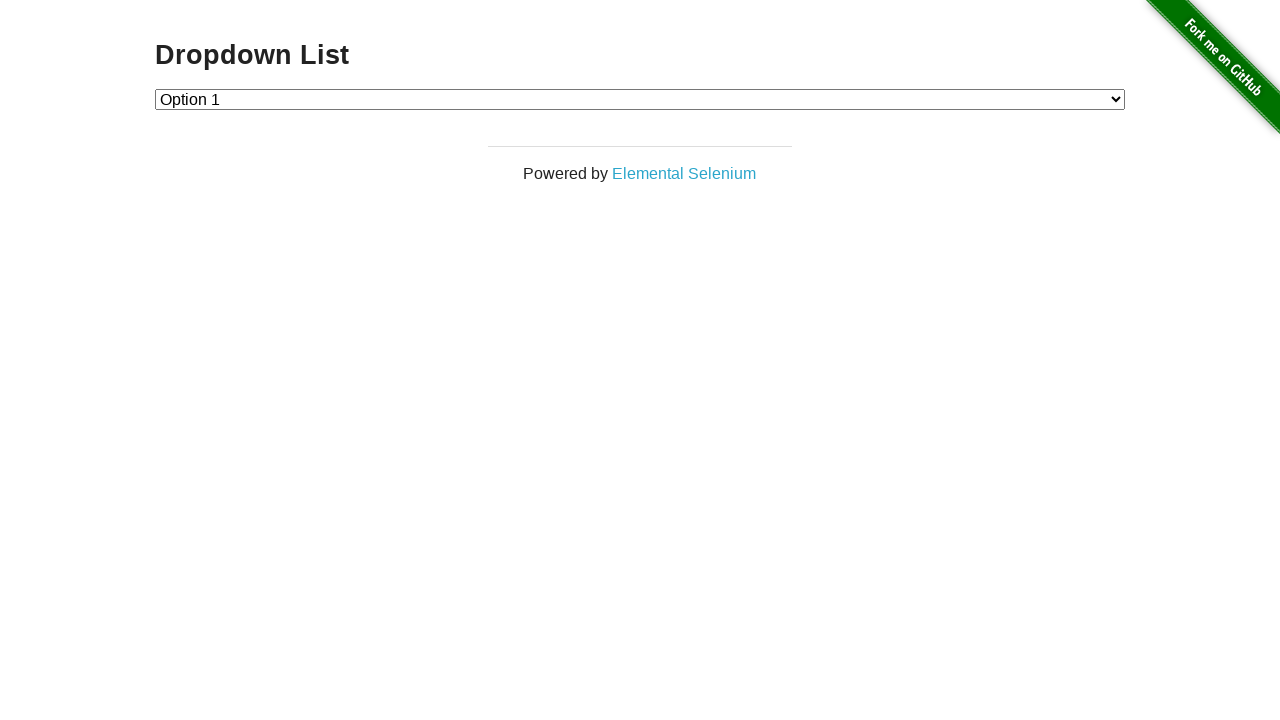